Tests interaction with iframes by navigating to a frames demo page and filling input fields inside frames using two different approaches - frame URL matching and frame locator.

Starting URL: https://ui.vision/demo/webtest/frames/

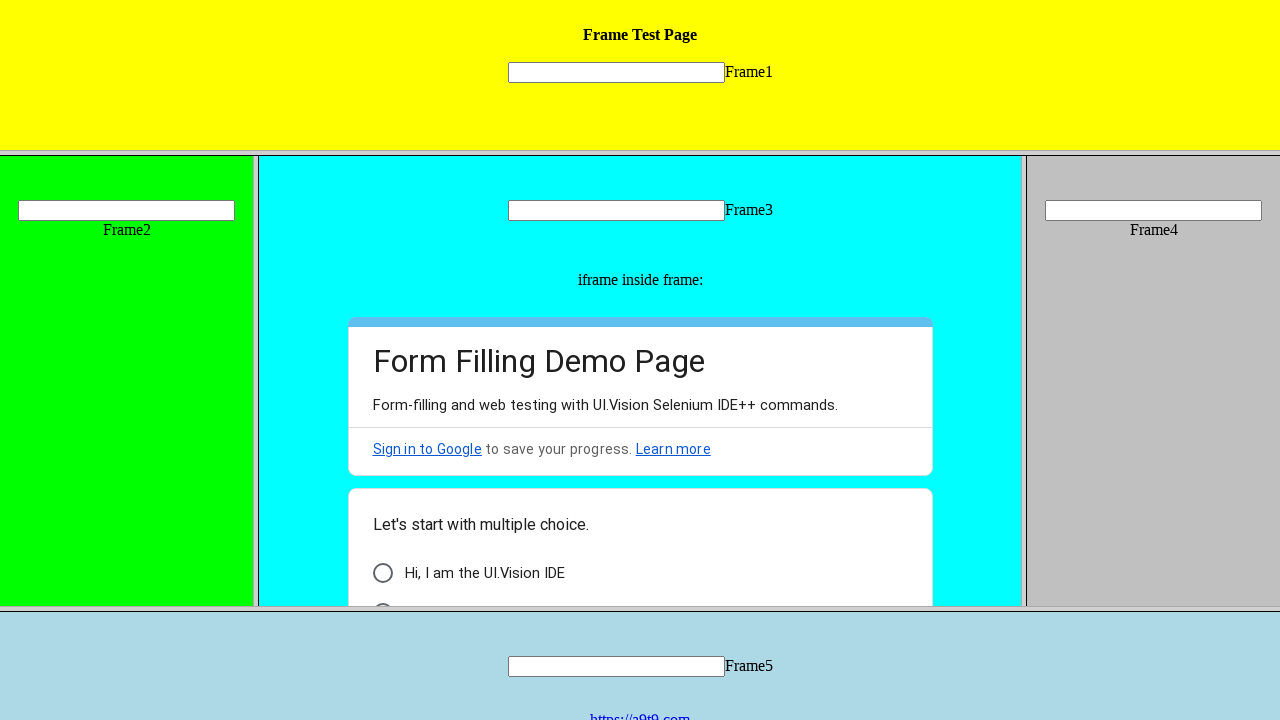

Navigated to frames demo page
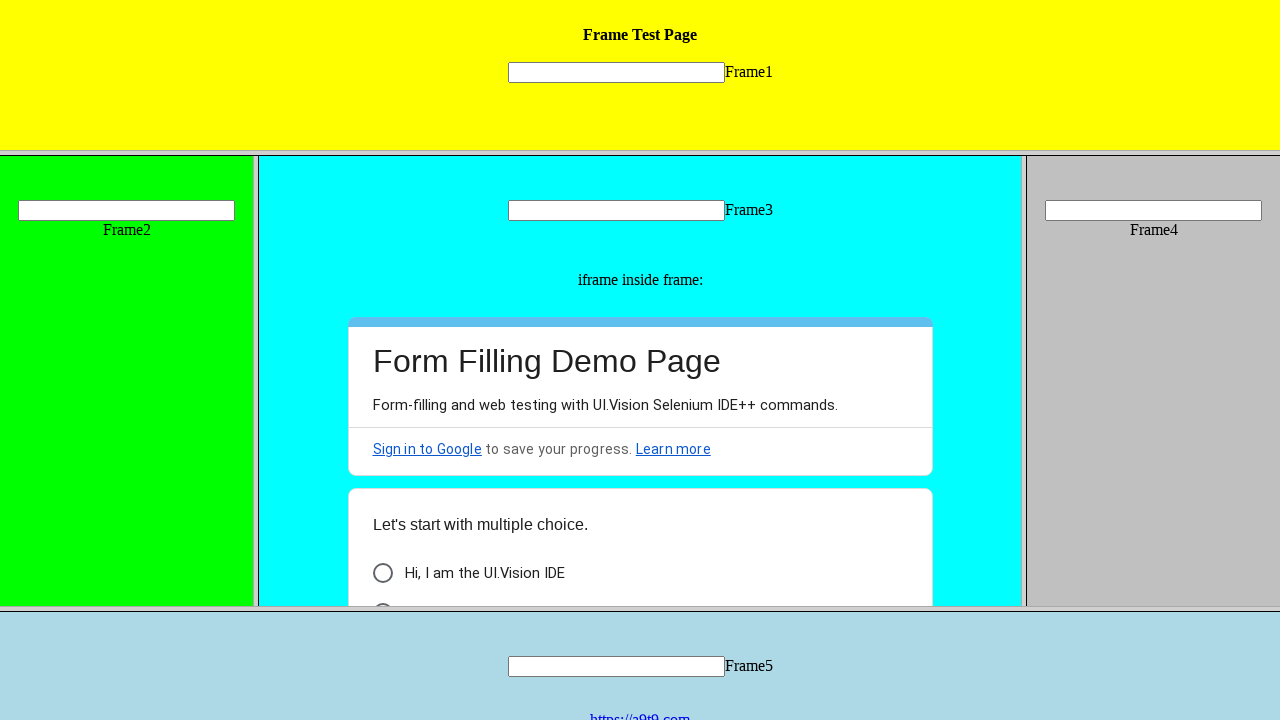

Retrieved frame by URL matching
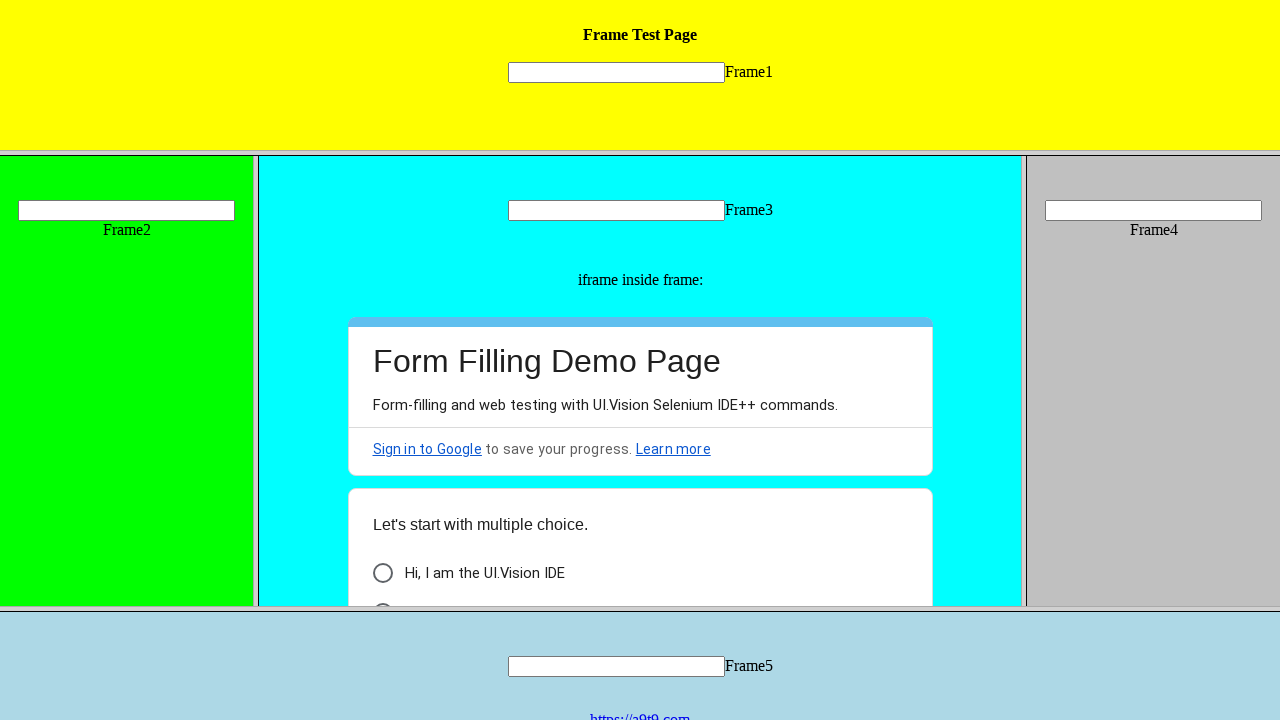

Filled input field in frame 1 with 'Hello' using frame URL approach on //input[@name='mytext1']
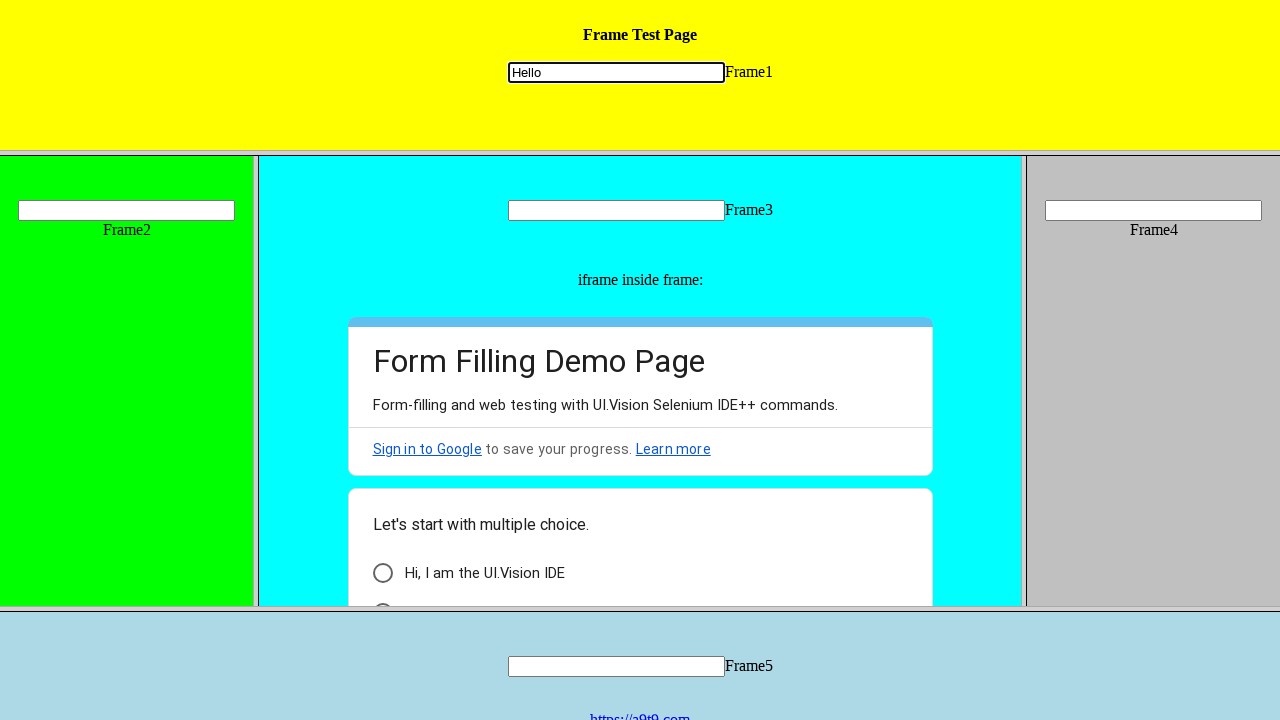

Filled input field in frame 1 with 'Hari' using frame locator approach on frame[src='frame_1.html'] >> internal:control=enter-frame >> xpath=//input[@name
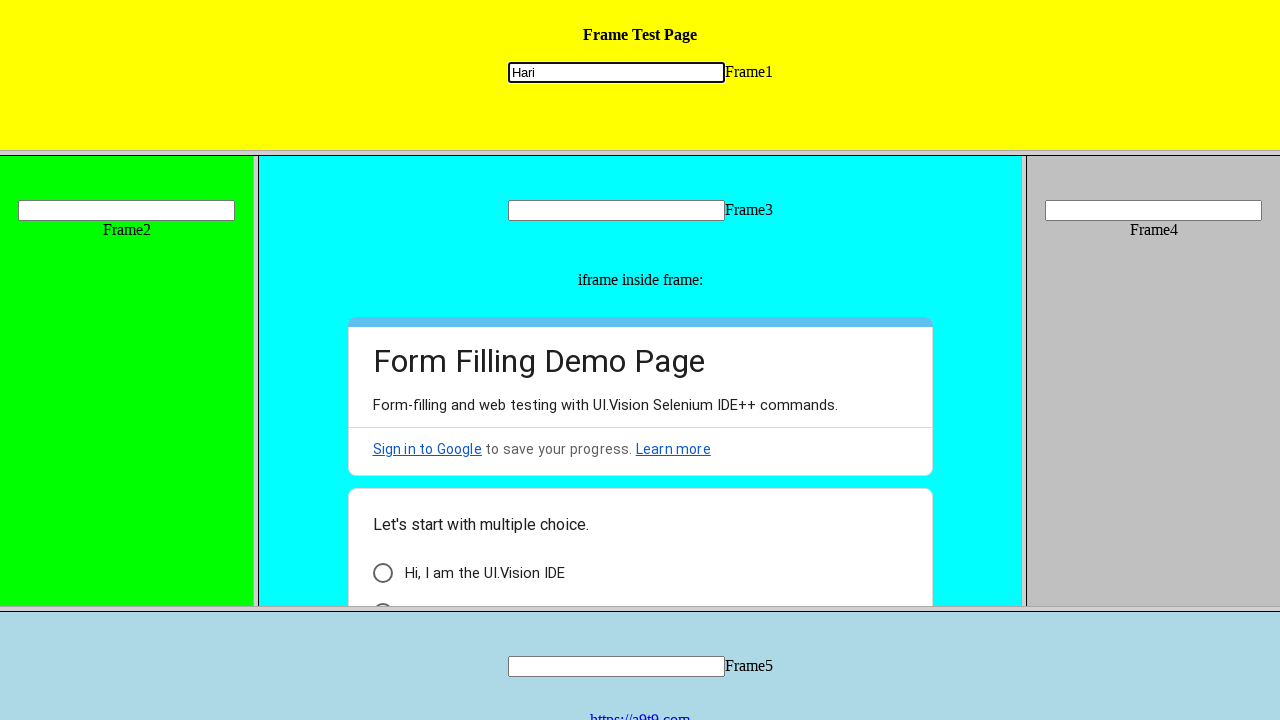

Waited 3 seconds for actions to be visible
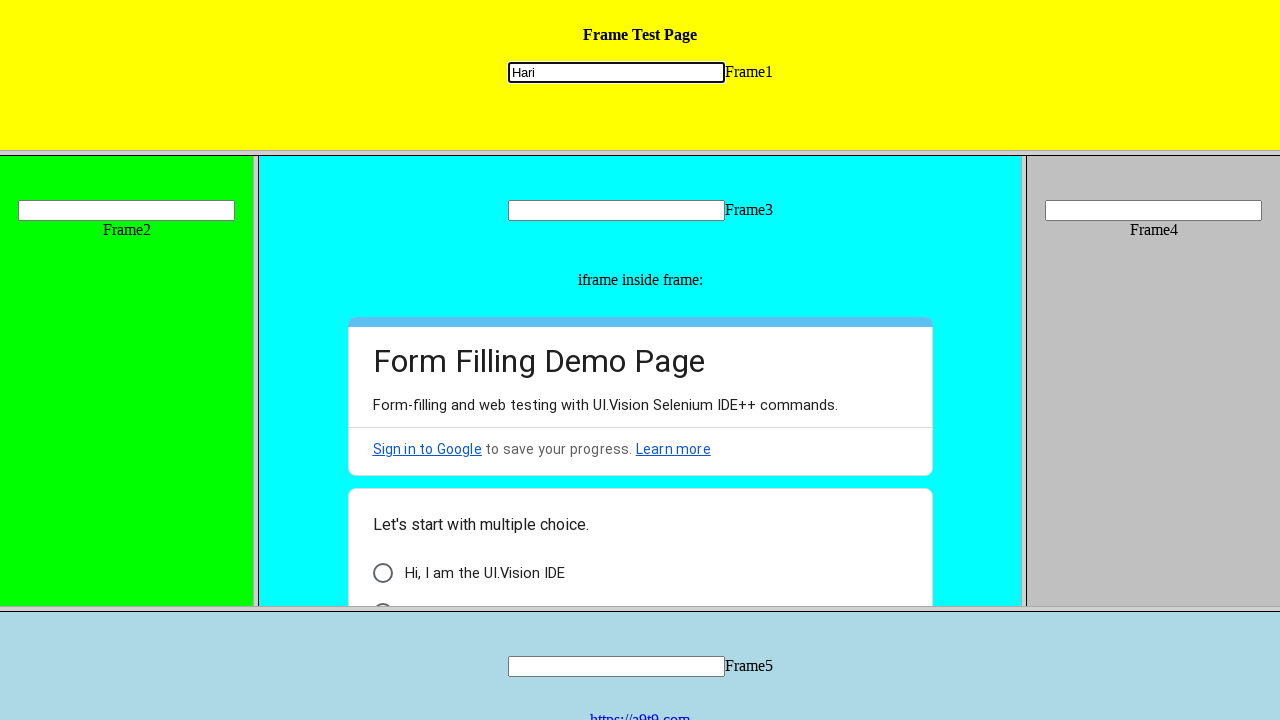

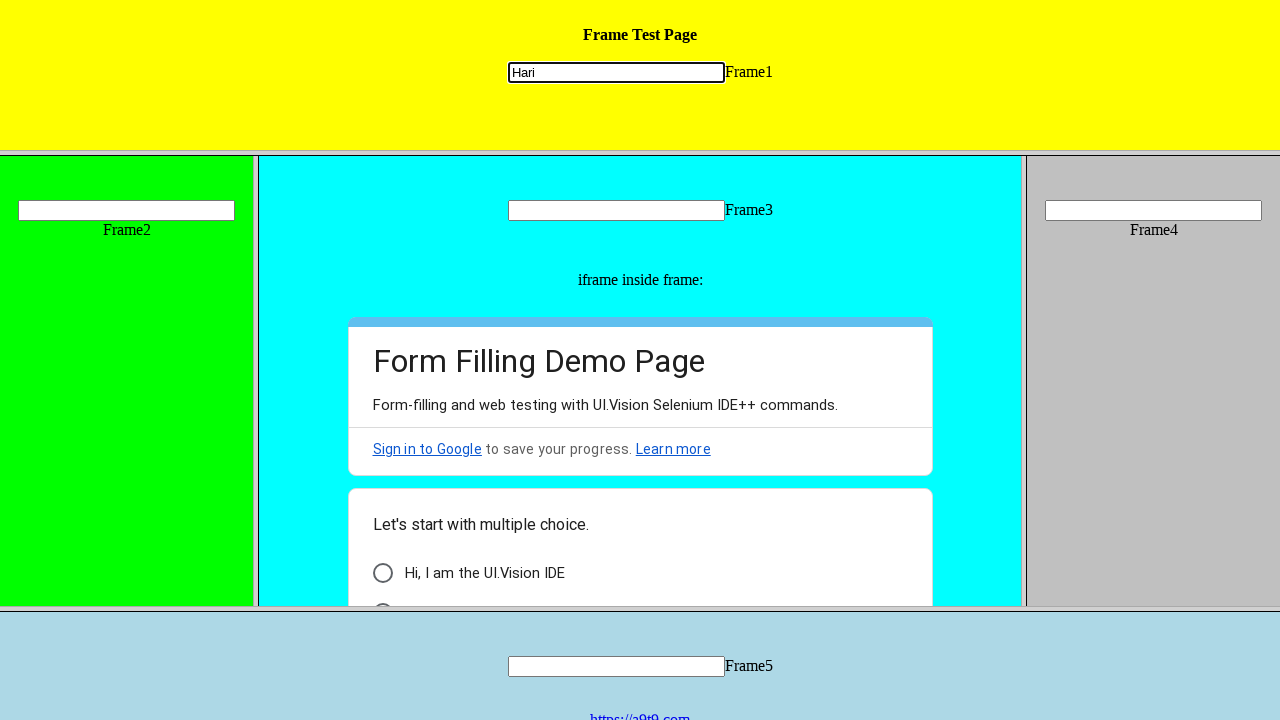